Tests filtering to display only completed items

Starting URL: https://demo.playwright.dev/todomvc

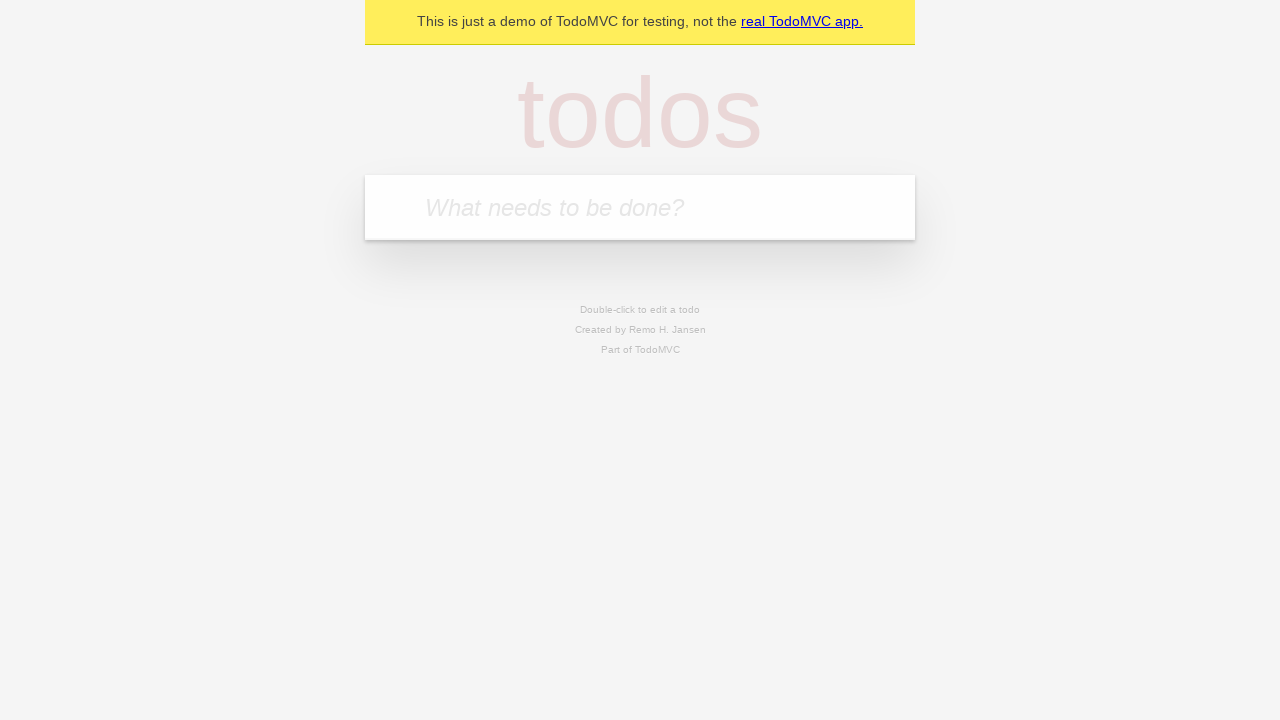

Filled new todo field with 'buy some cheese' on .new-todo
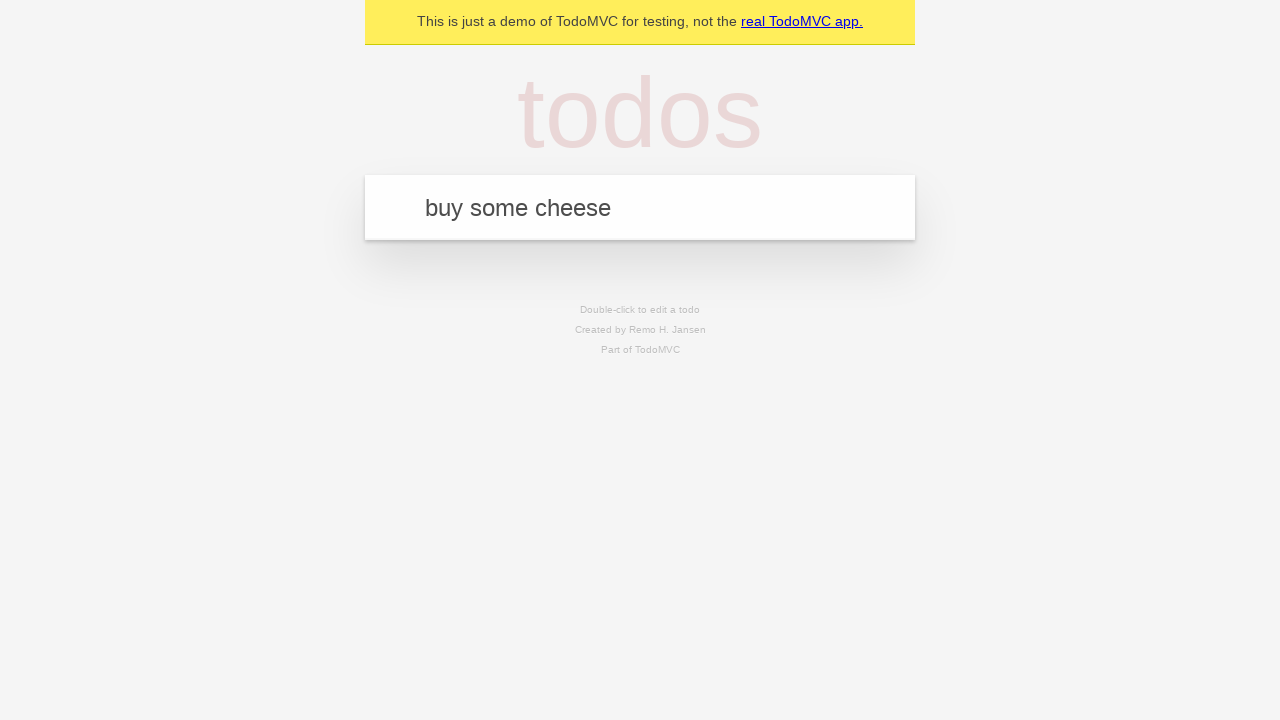

Pressed Enter to create first todo item on .new-todo
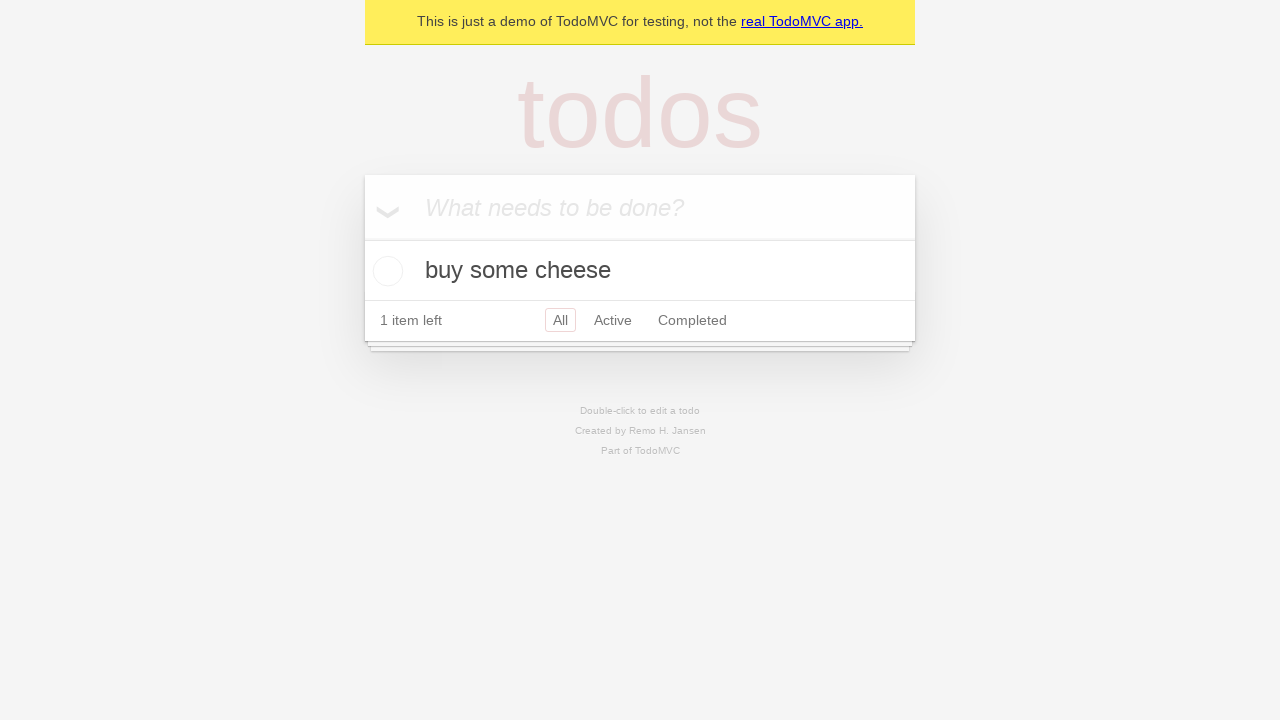

Filled new todo field with 'feed the cat' on .new-todo
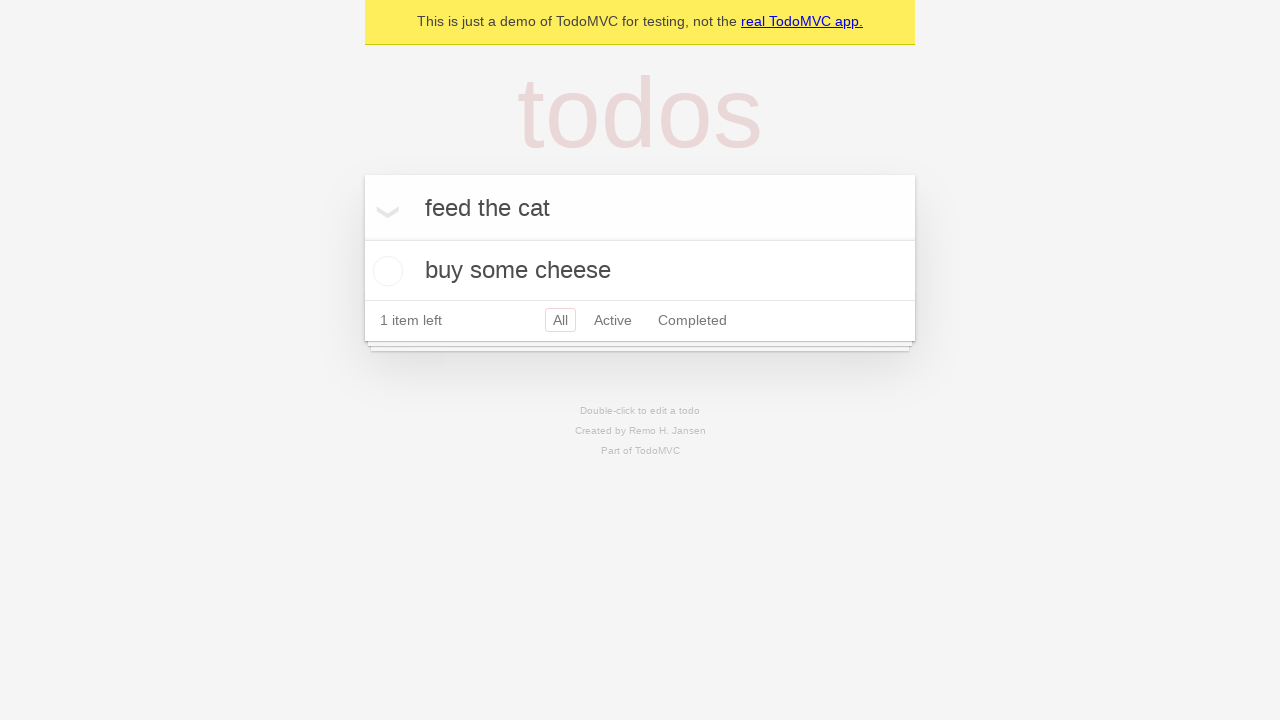

Pressed Enter to create second todo item on .new-todo
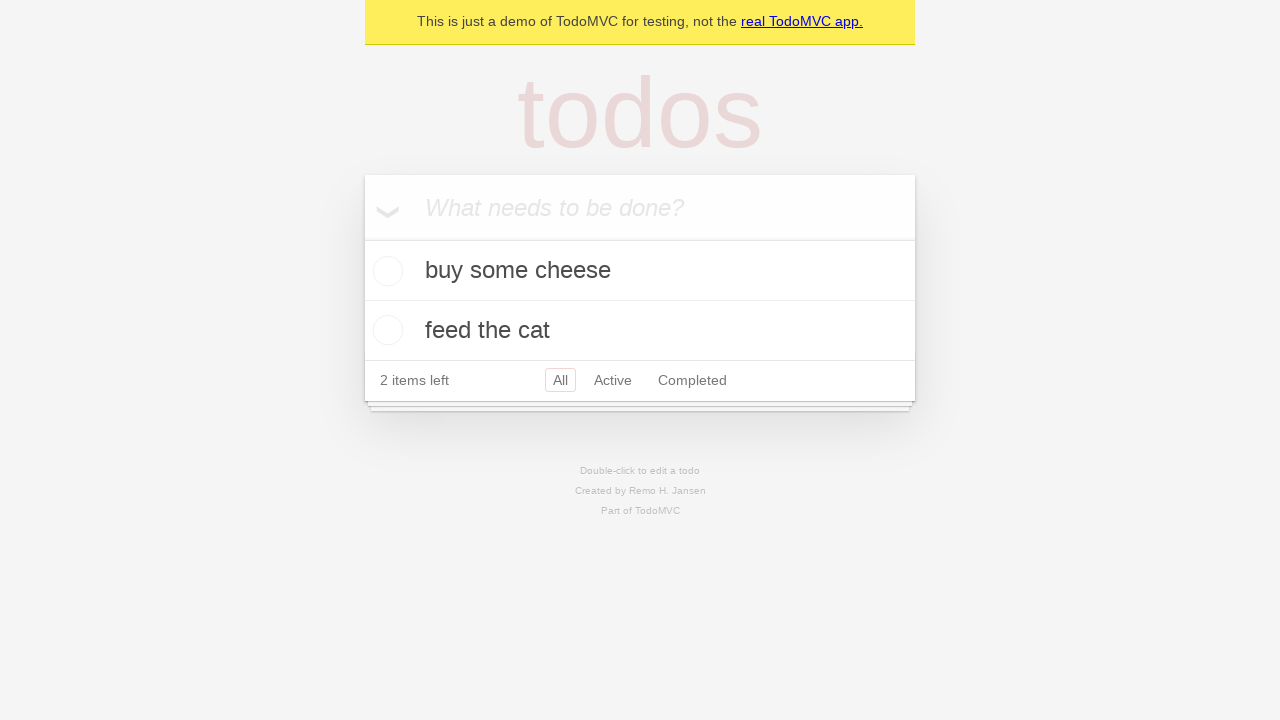

Filled new todo field with 'book a doctors appointment' on .new-todo
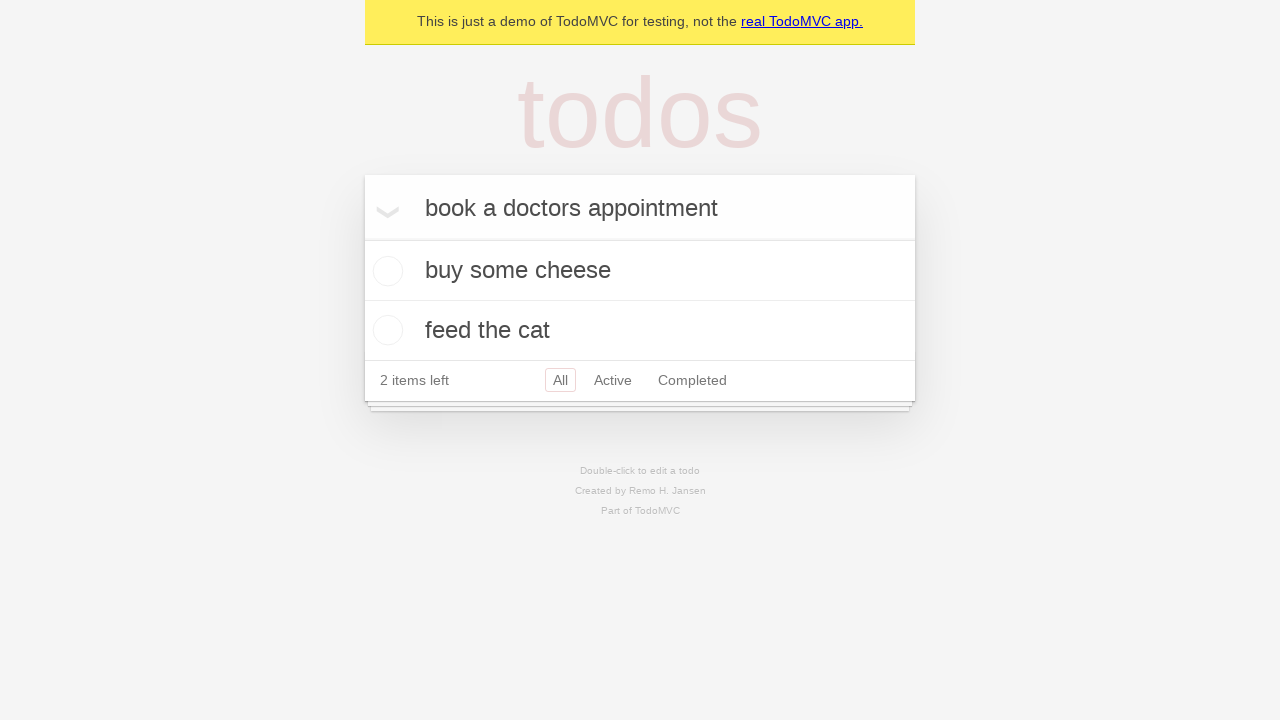

Pressed Enter to create third todo item on .new-todo
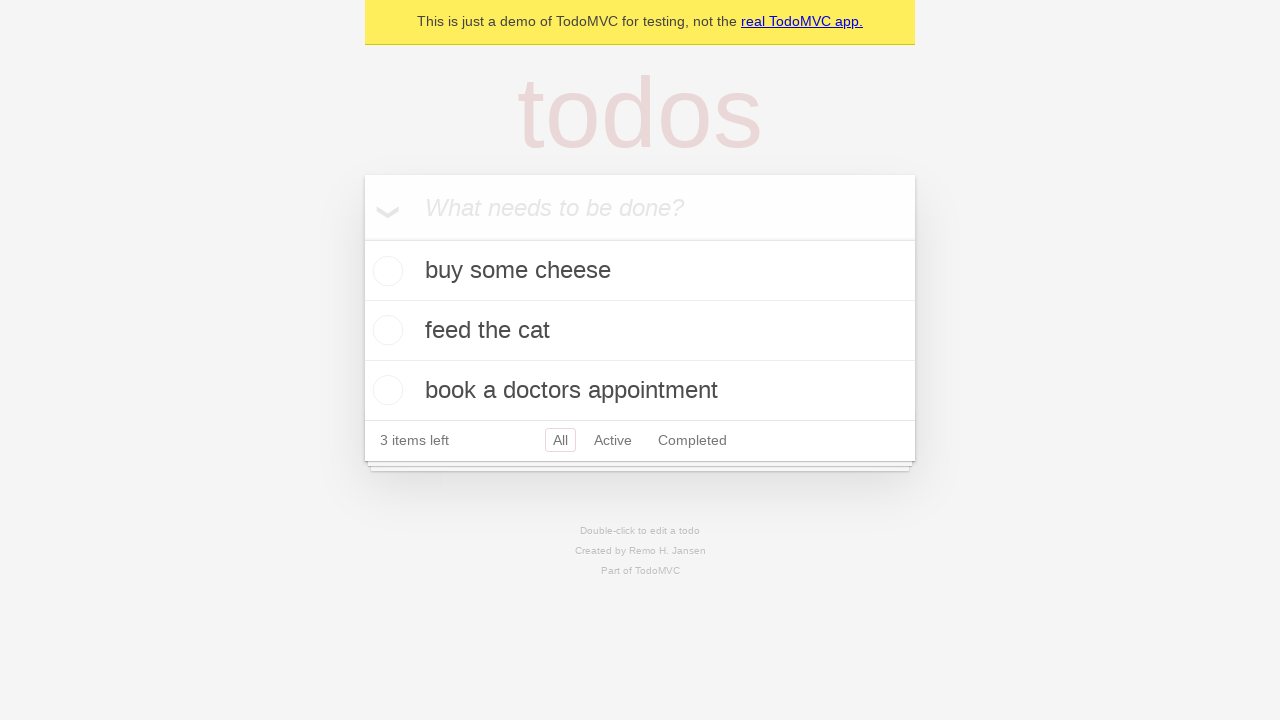

Checked the second todo item as completed at (385, 330) on .todo-list li .toggle >> nth=1
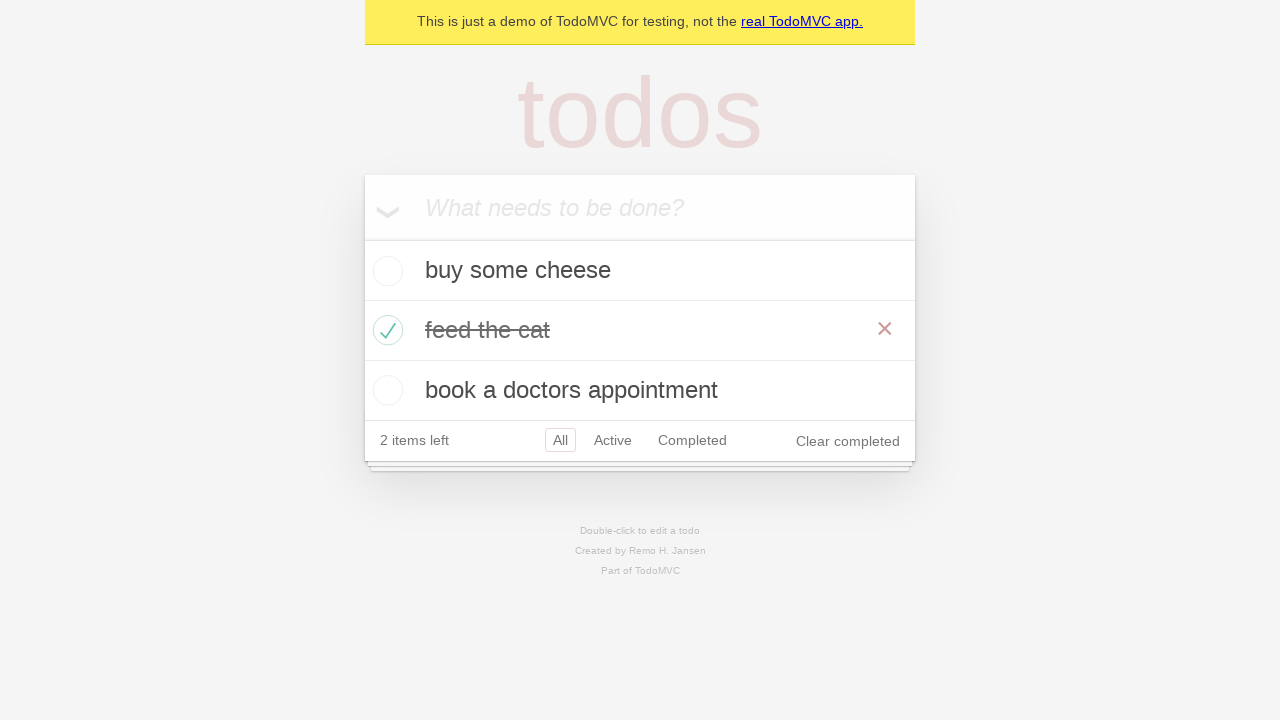

Clicked Completed filter to display only completed items at (692, 440) on .filters >> text=Completed
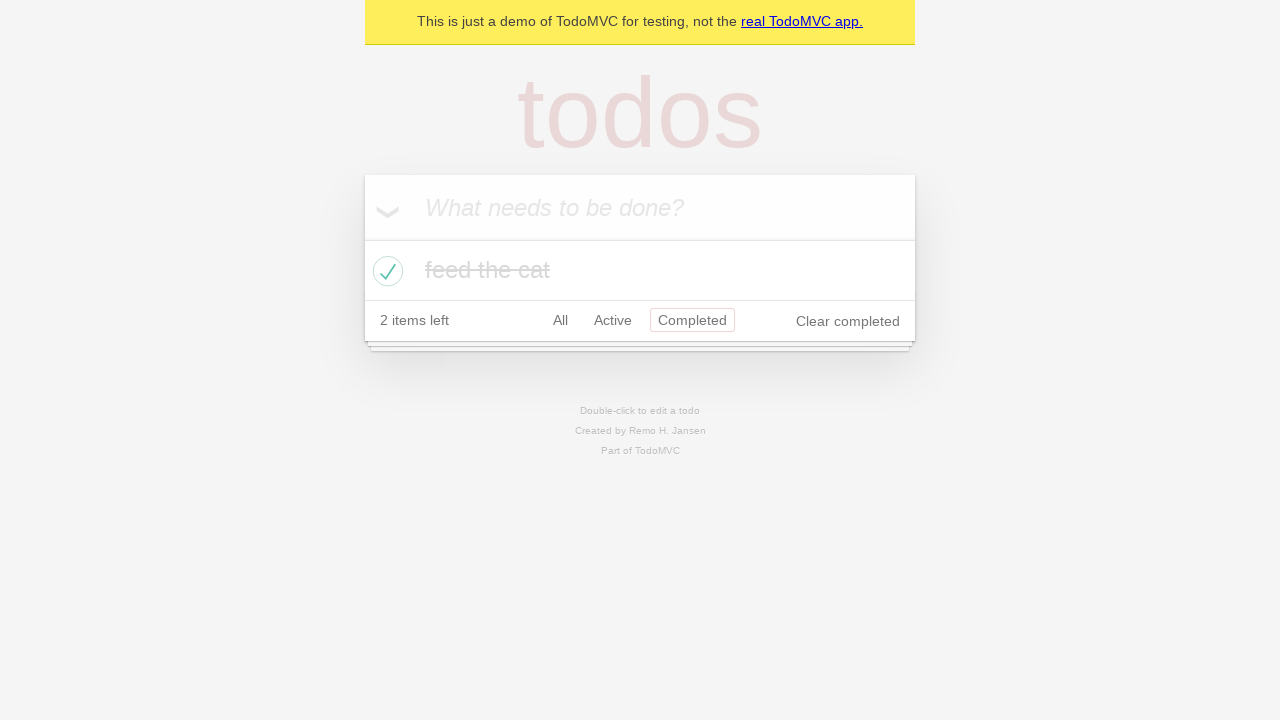

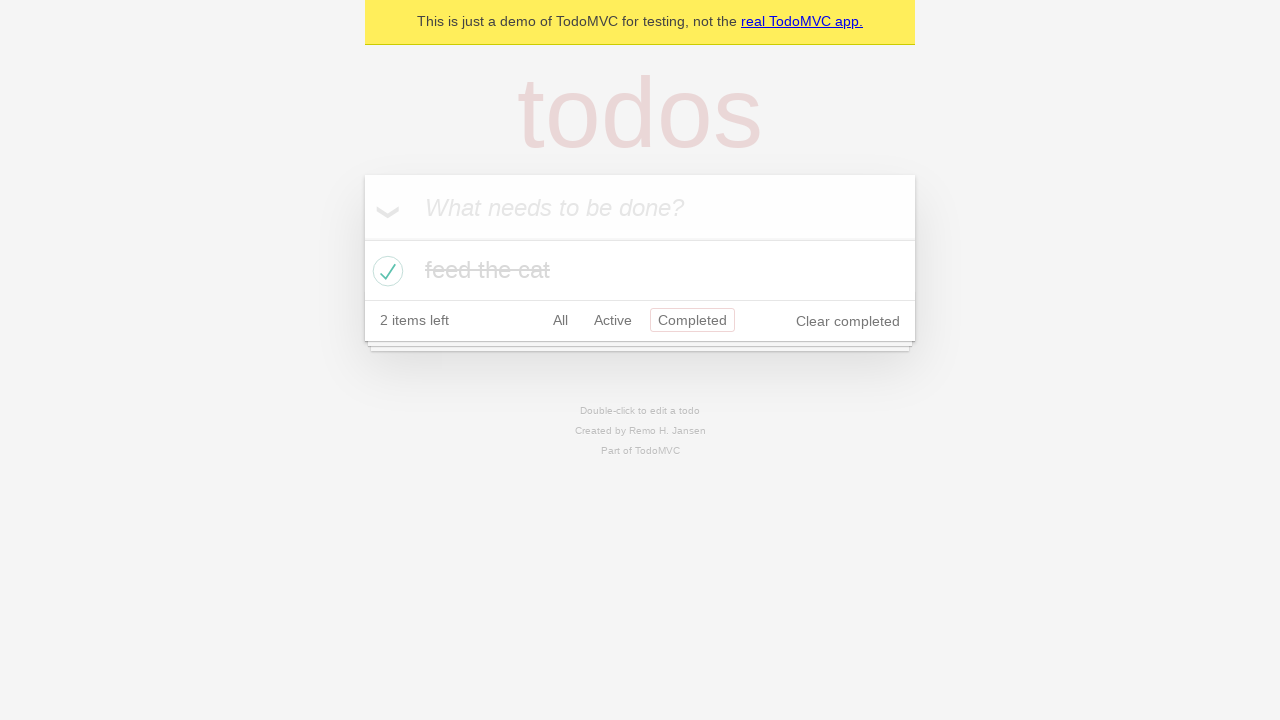